Tests unmarking todo items as complete by unchecking their checkboxes

Starting URL: https://demo.playwright.dev/todomvc

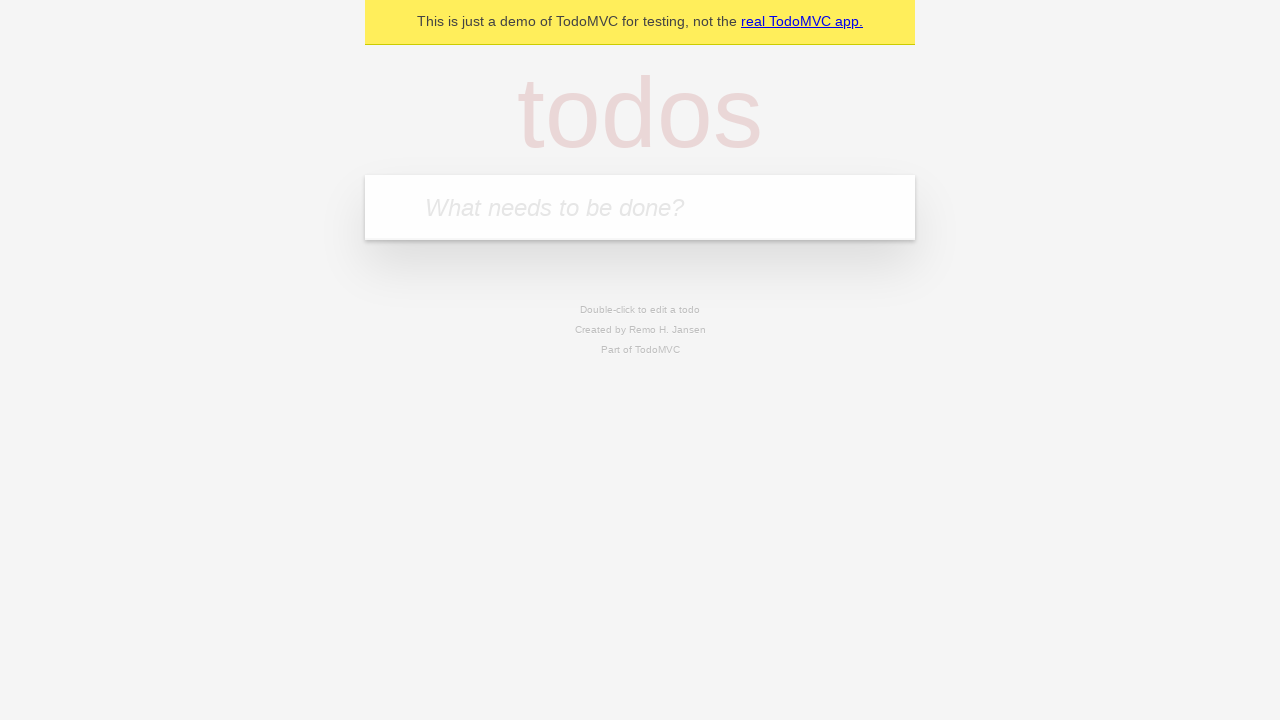

Filled todo input with 'buy some cheese' on internal:attr=[placeholder="What needs to be done?"i]
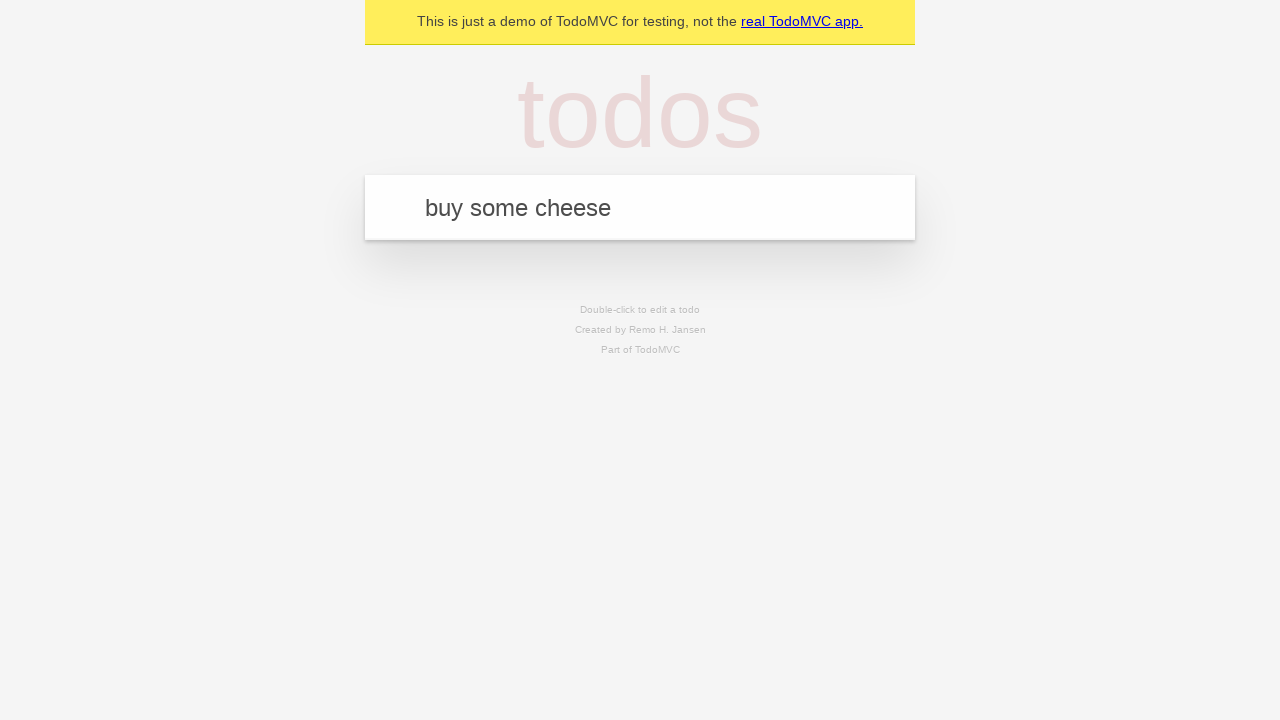

Pressed Enter to create first todo item on internal:attr=[placeholder="What needs to be done?"i]
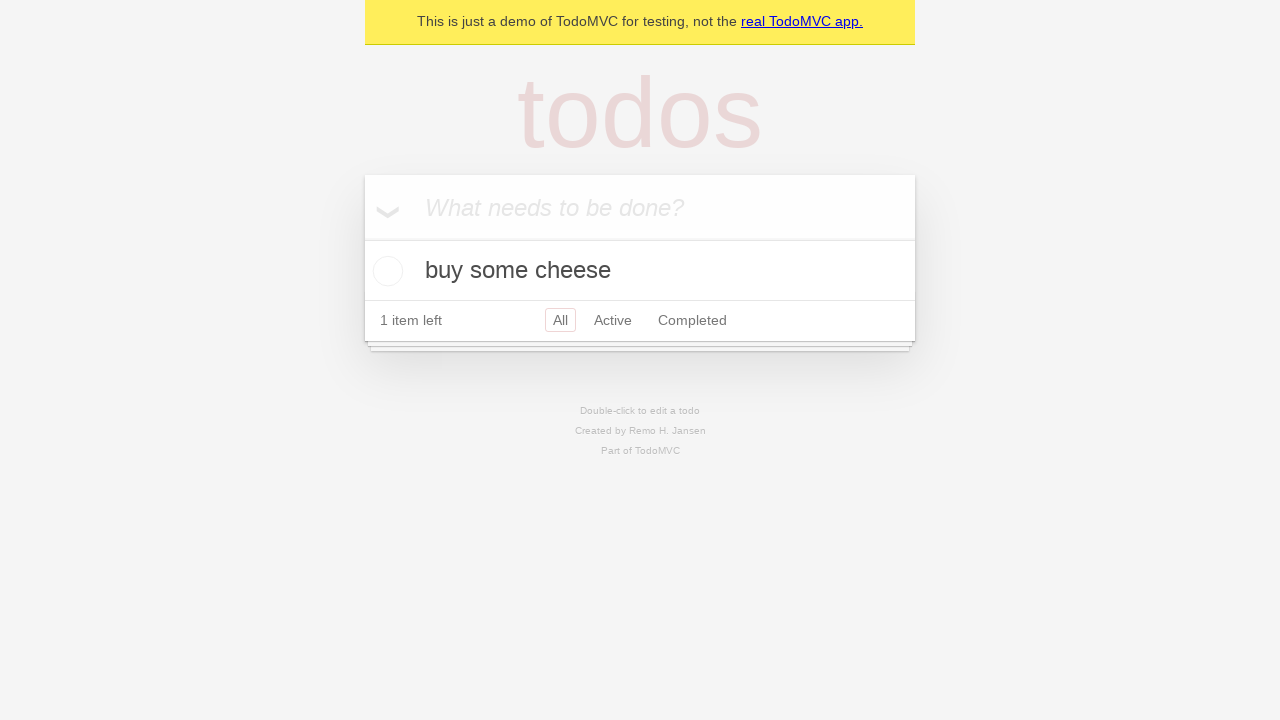

Filled todo input with 'feed the cat' on internal:attr=[placeholder="What needs to be done?"i]
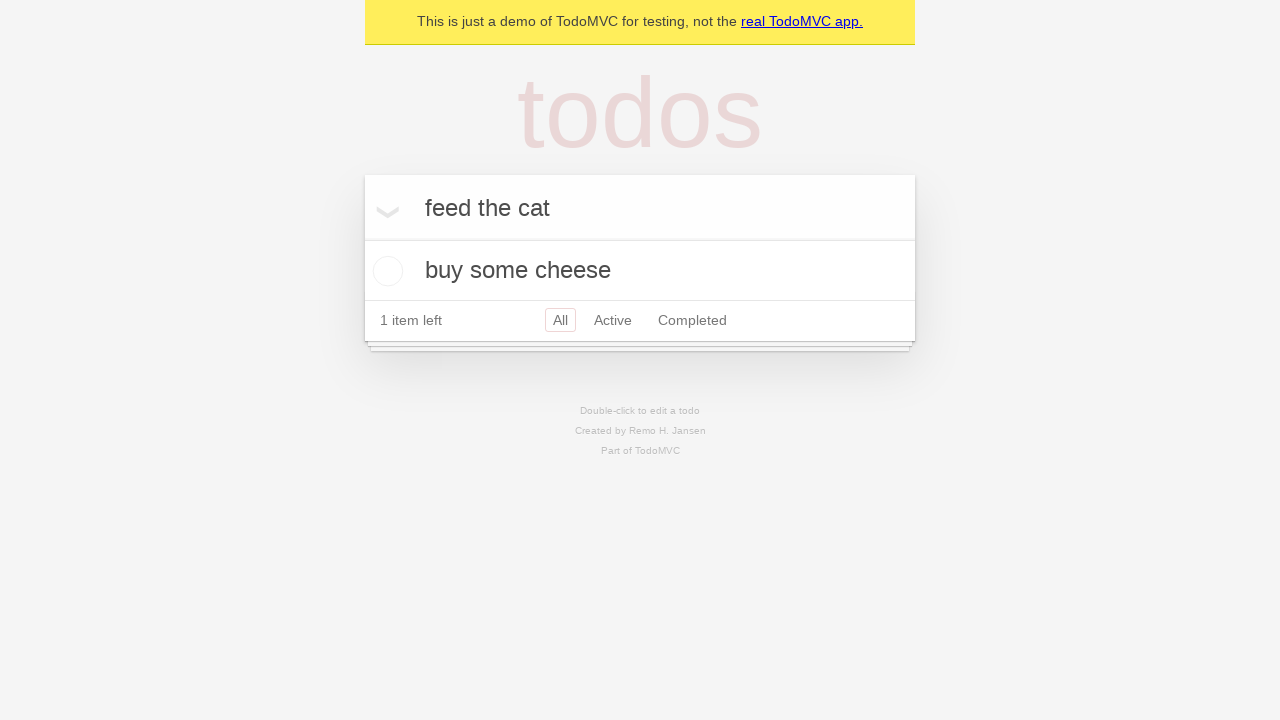

Pressed Enter to create second todo item on internal:attr=[placeholder="What needs to be done?"i]
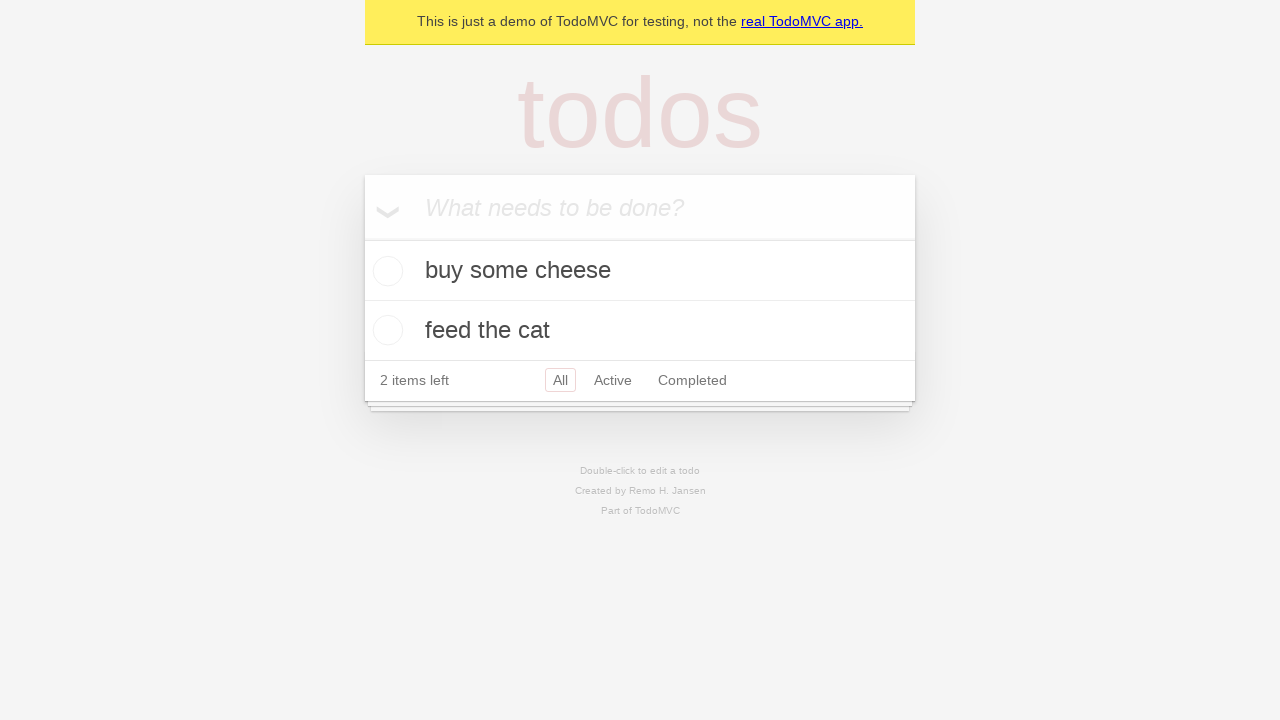

Checked the first todo item to mark it complete at (385, 271) on internal:testid=[data-testid="todo-item"s] >> nth=0 >> internal:role=checkbox
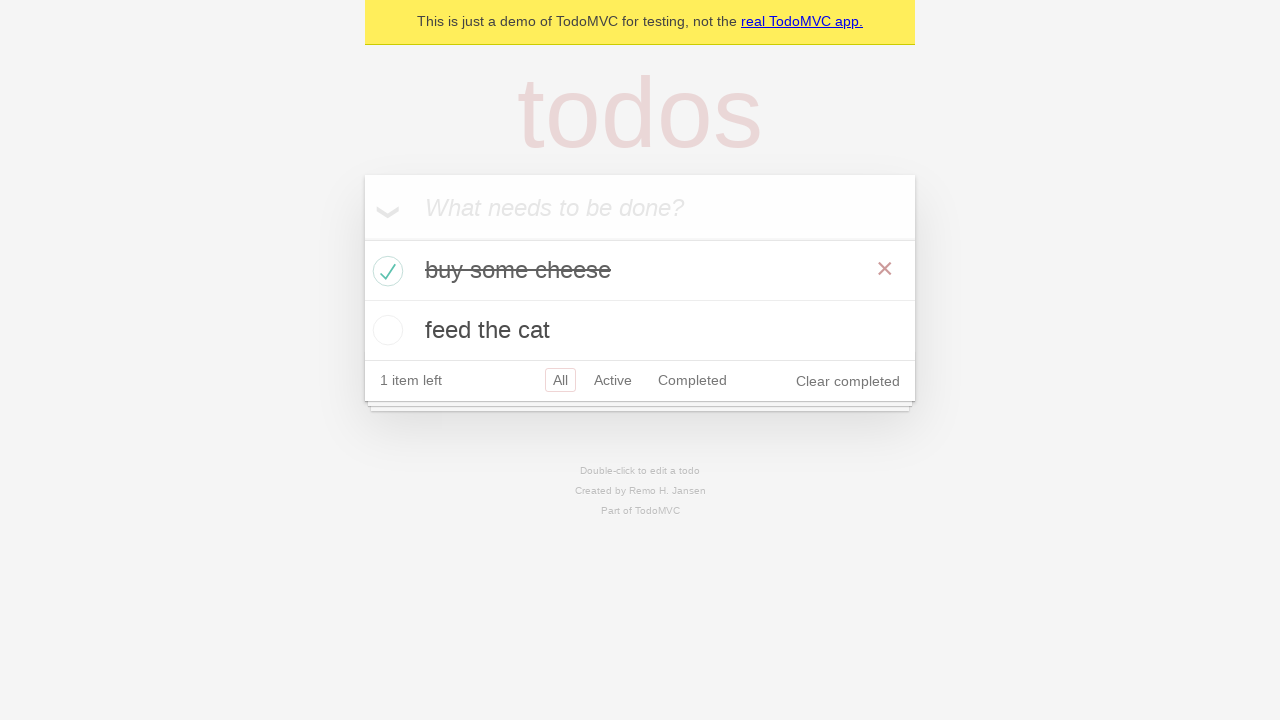

Unchecked the first todo item to mark it incomplete at (385, 271) on internal:testid=[data-testid="todo-item"s] >> nth=0 >> internal:role=checkbox
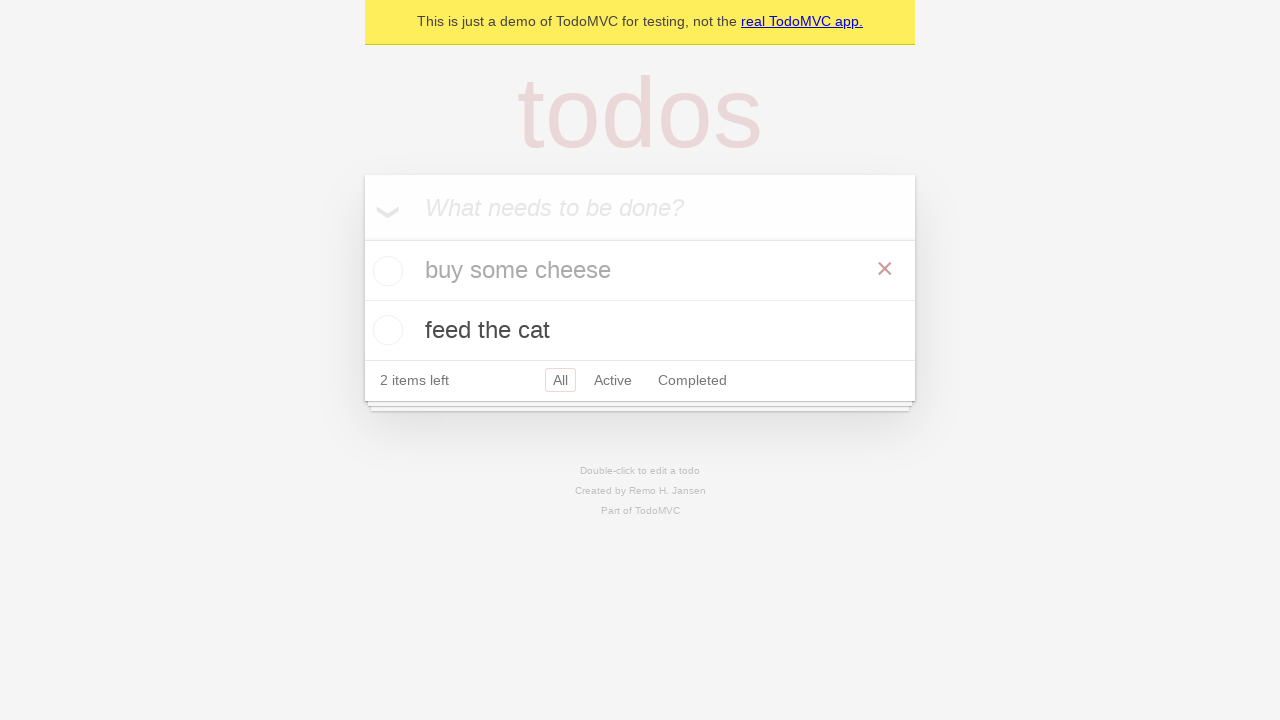

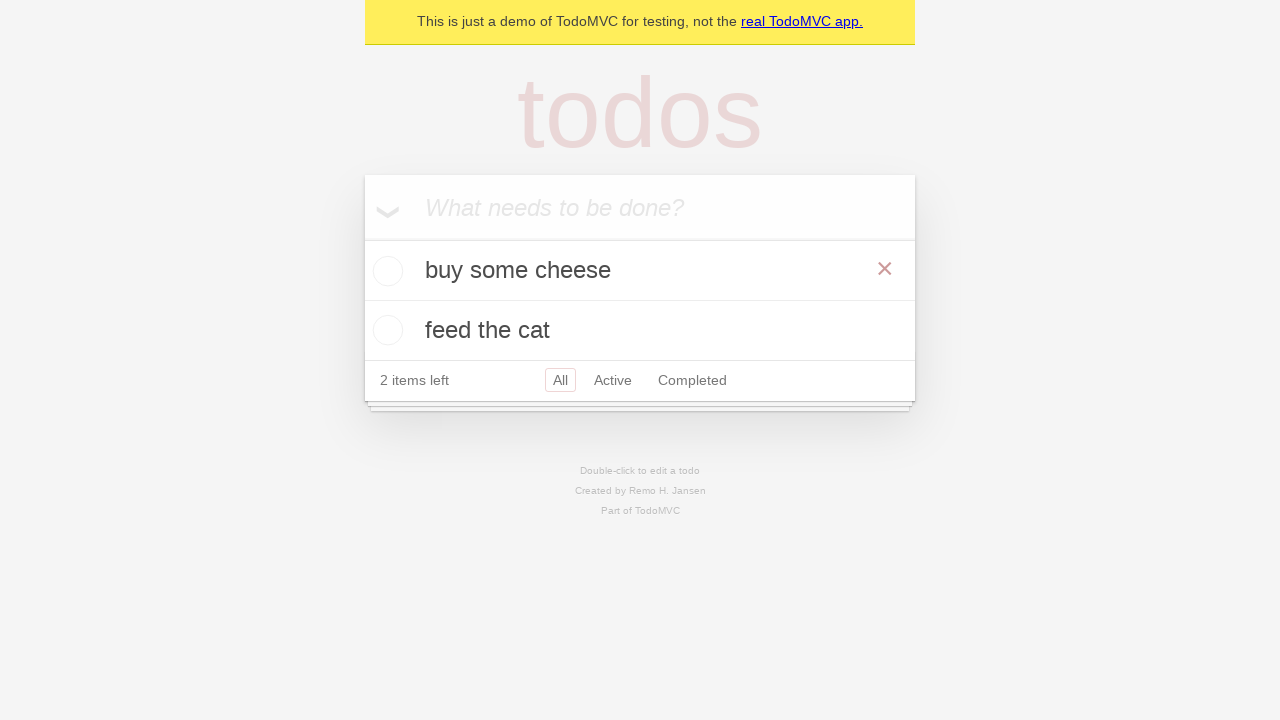